Demonstrates injecting jQuery and jQuery Growl library into a page via JavaScript execution, then displaying notification messages (growl alerts) on the page.

Starting URL: http://the-internet.herokuapp.com

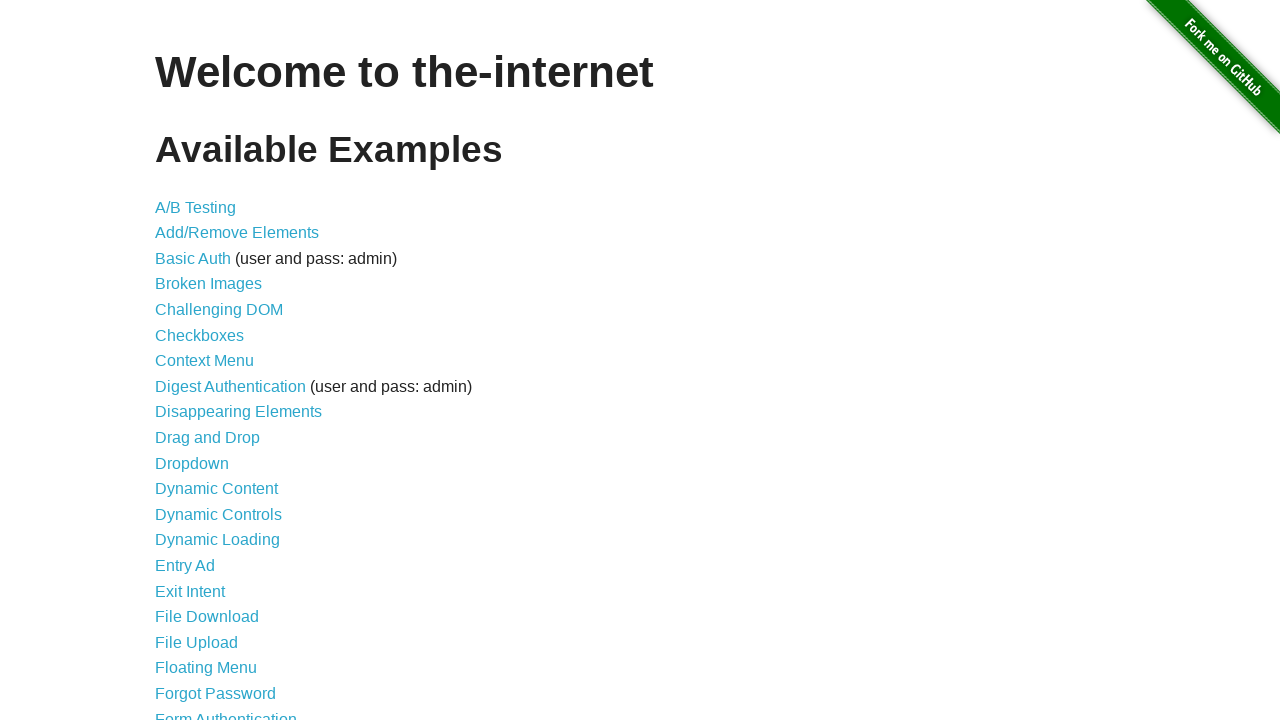

Injected jQuery library into the page
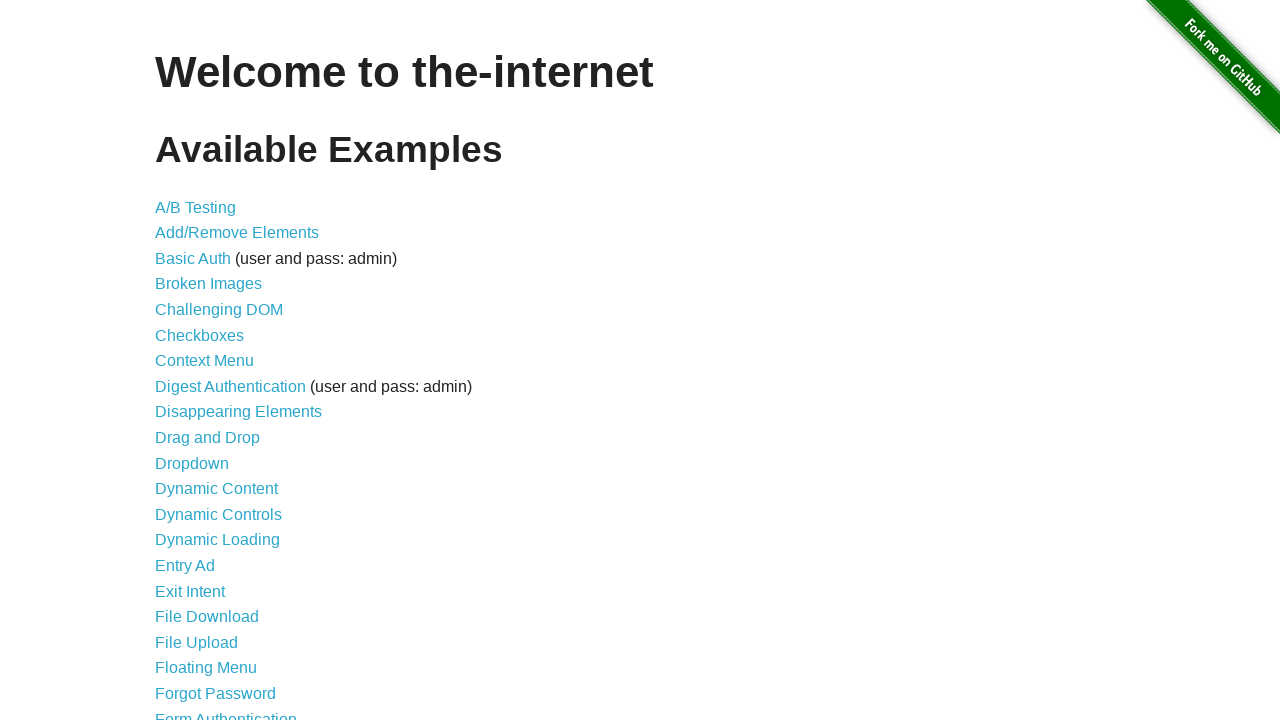

Waited for jQuery to load and become available
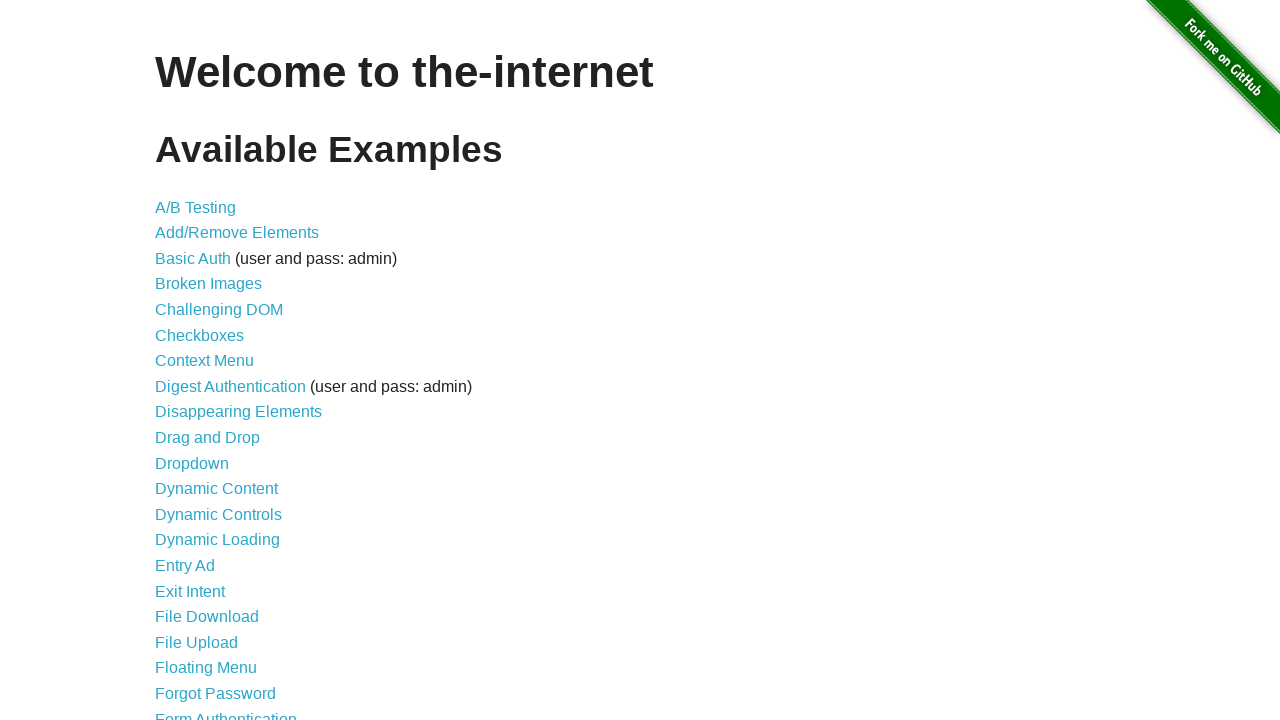

Injected jquery-growl JavaScript library
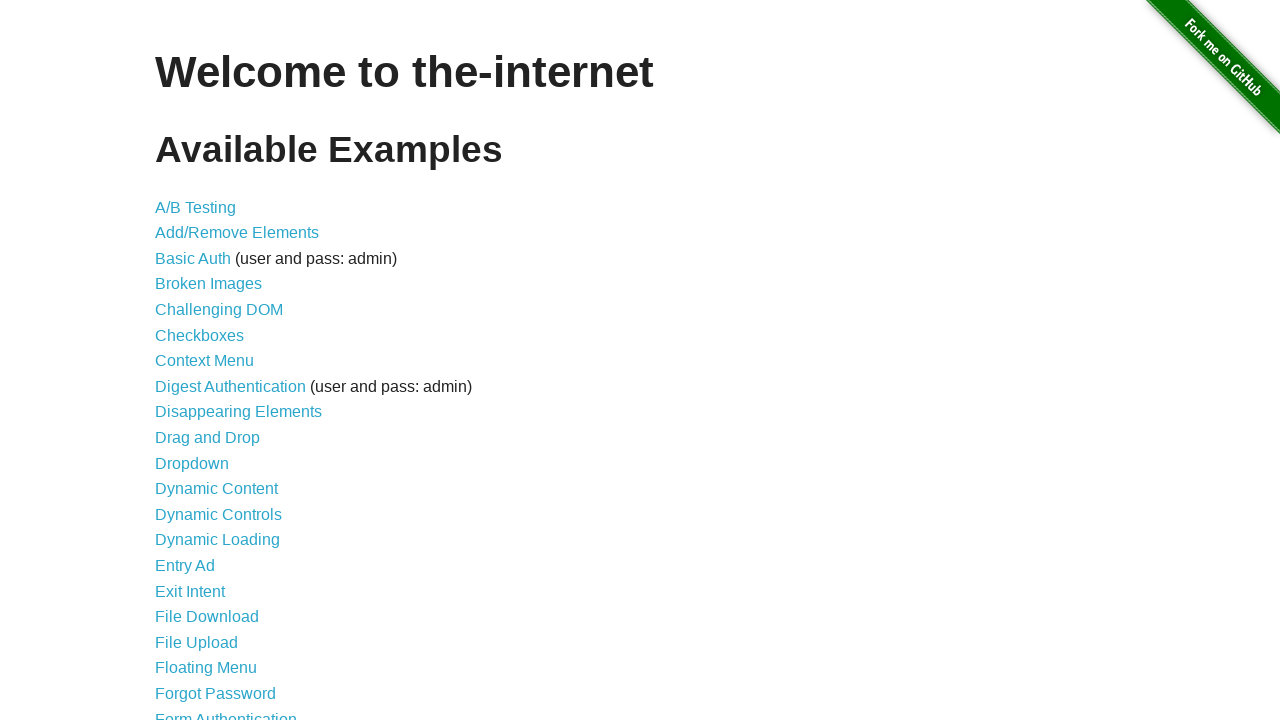

Injected jquery-growl CSS stylesheet
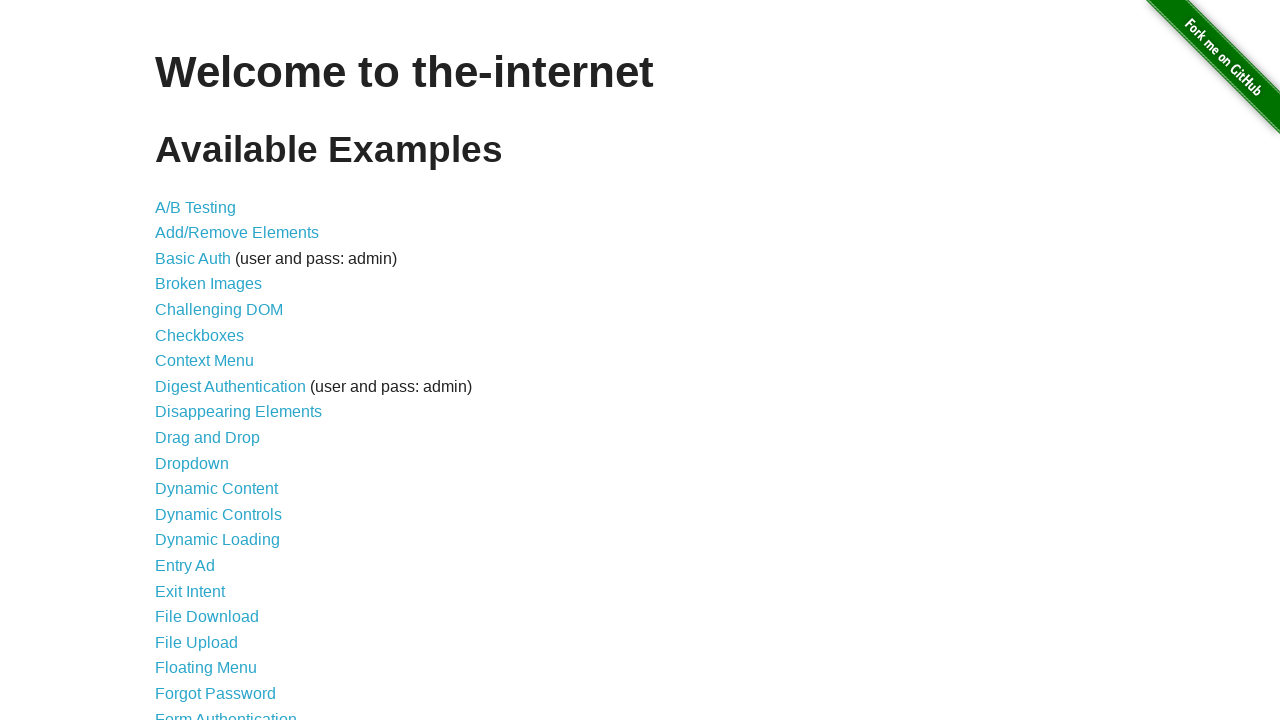

Waited for growl library to be fully loaded
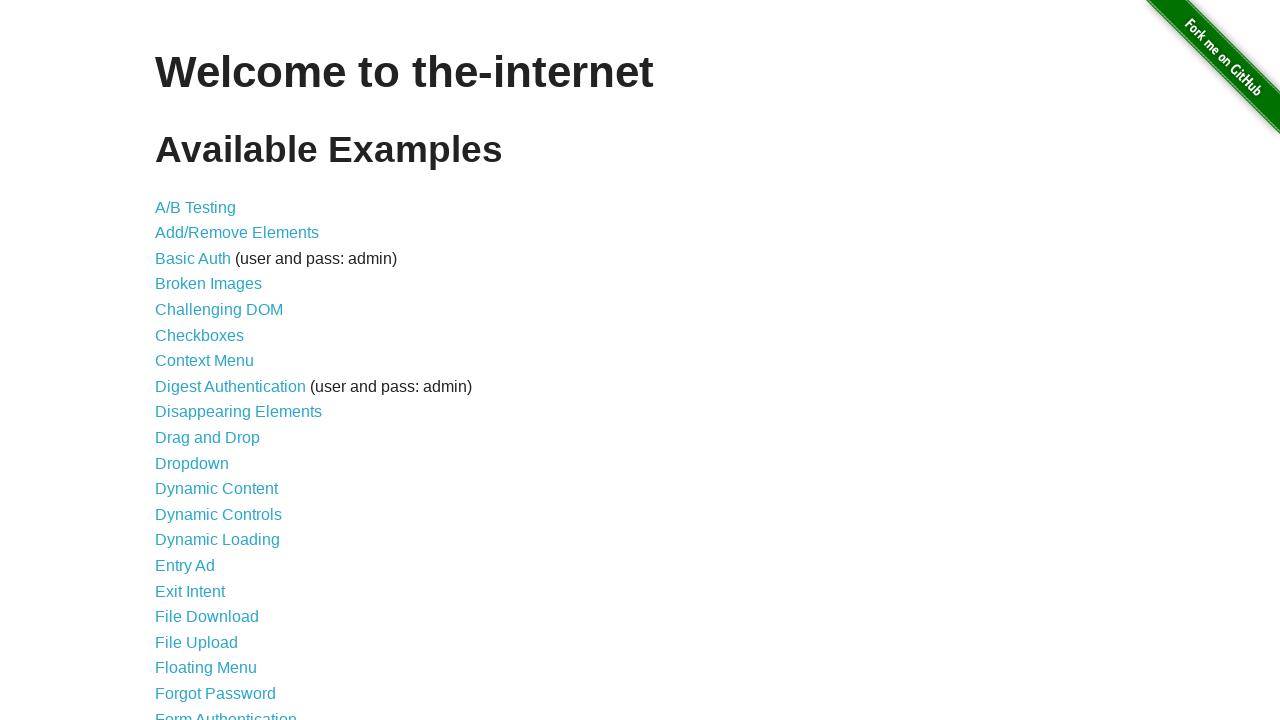

Displayed default growl notification with title 'GET' and message '/'
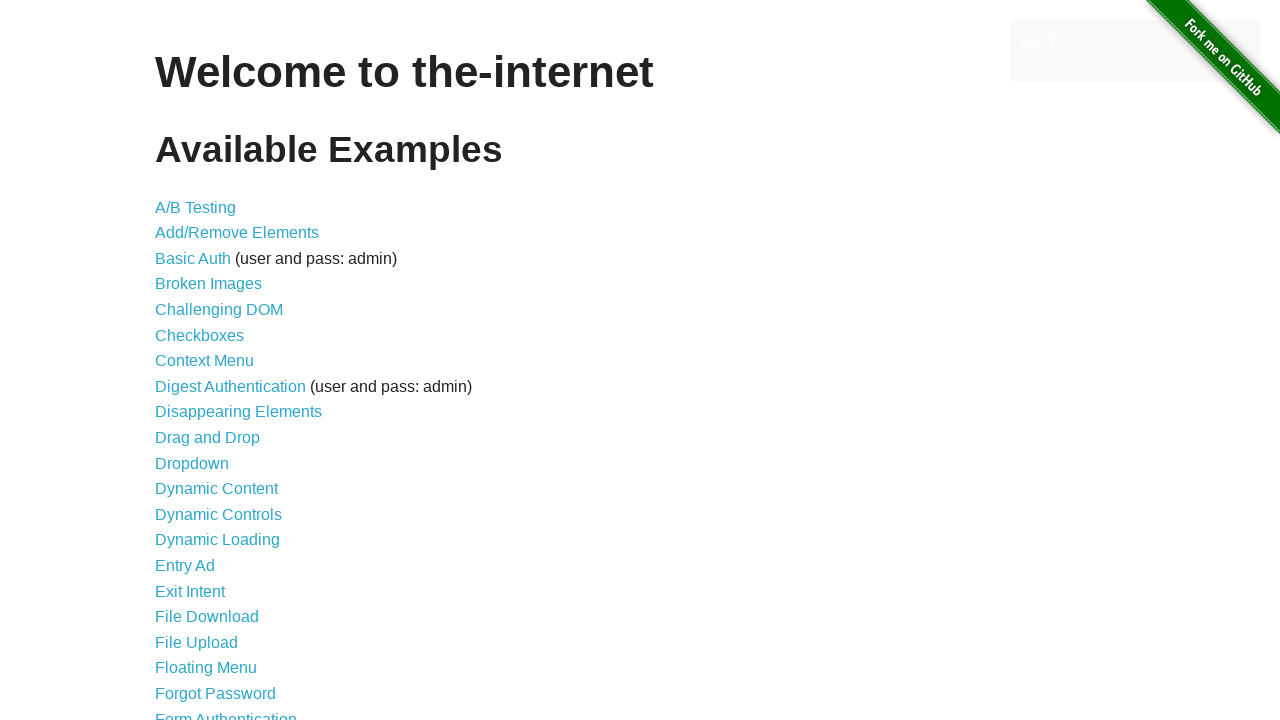

Displayed error growl notification
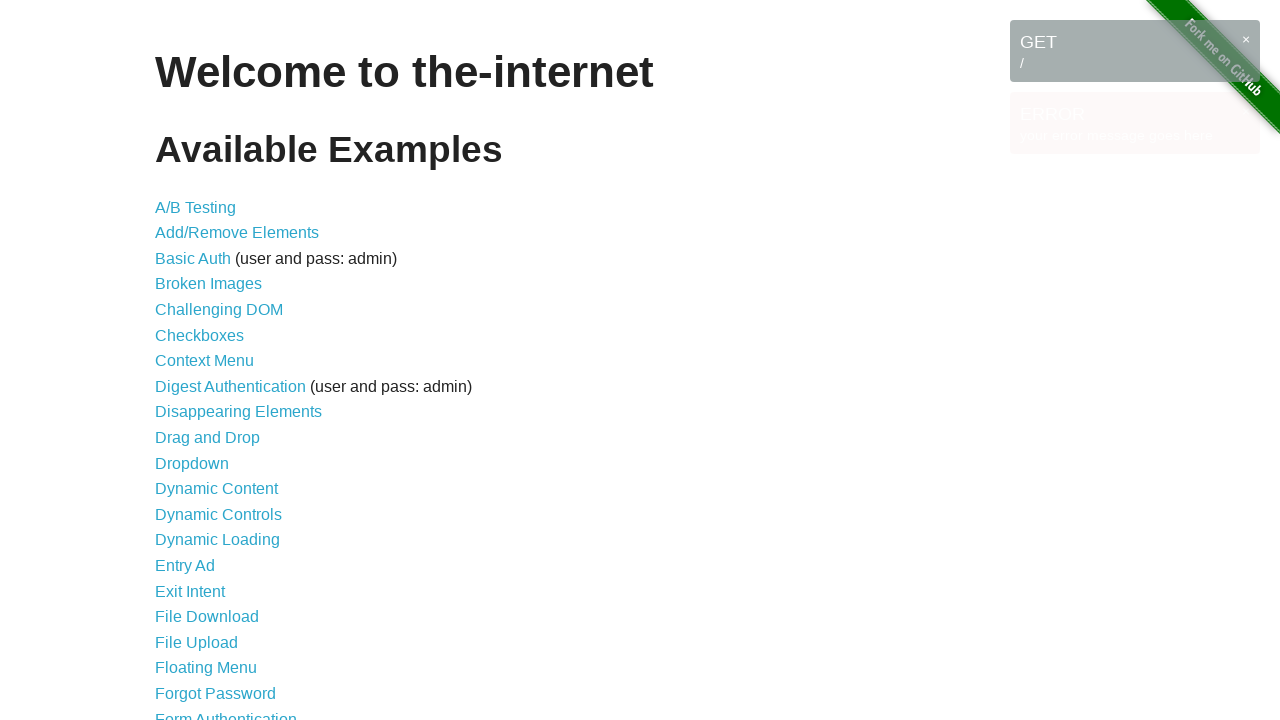

Displayed notice growl notification
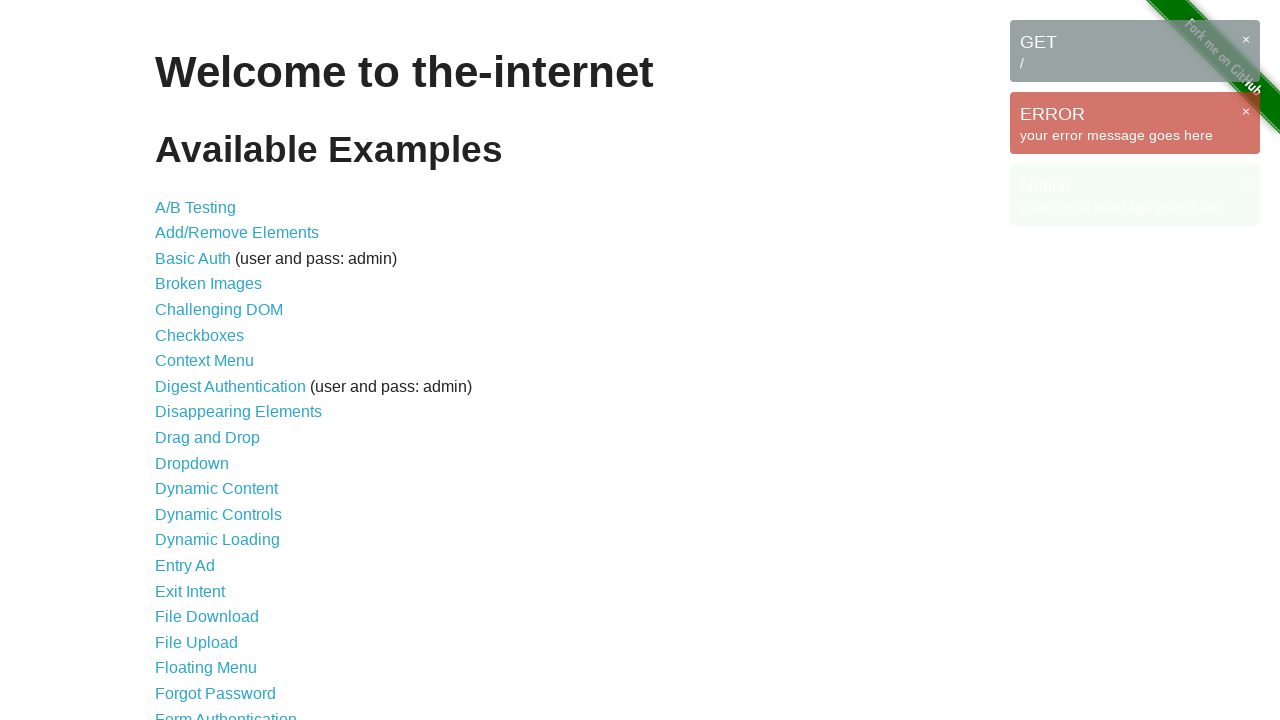

Displayed warning growl notification
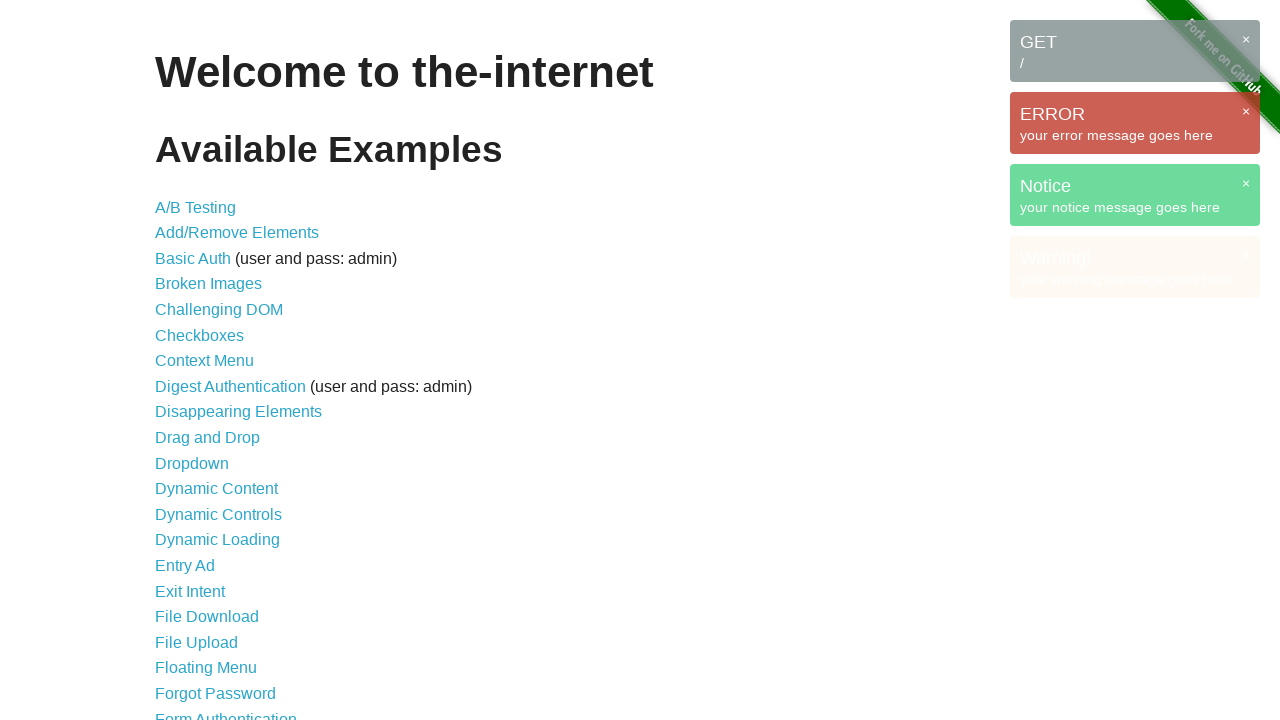

Waited for growl notification messages to appear on the page
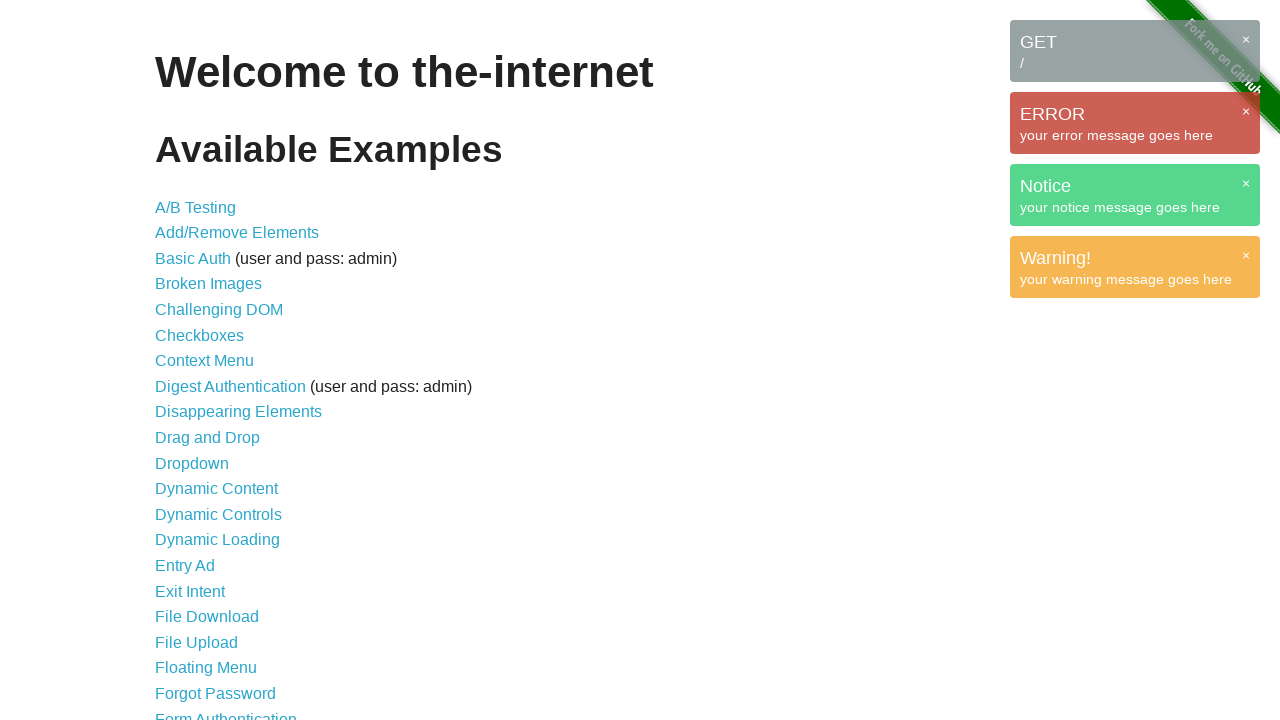

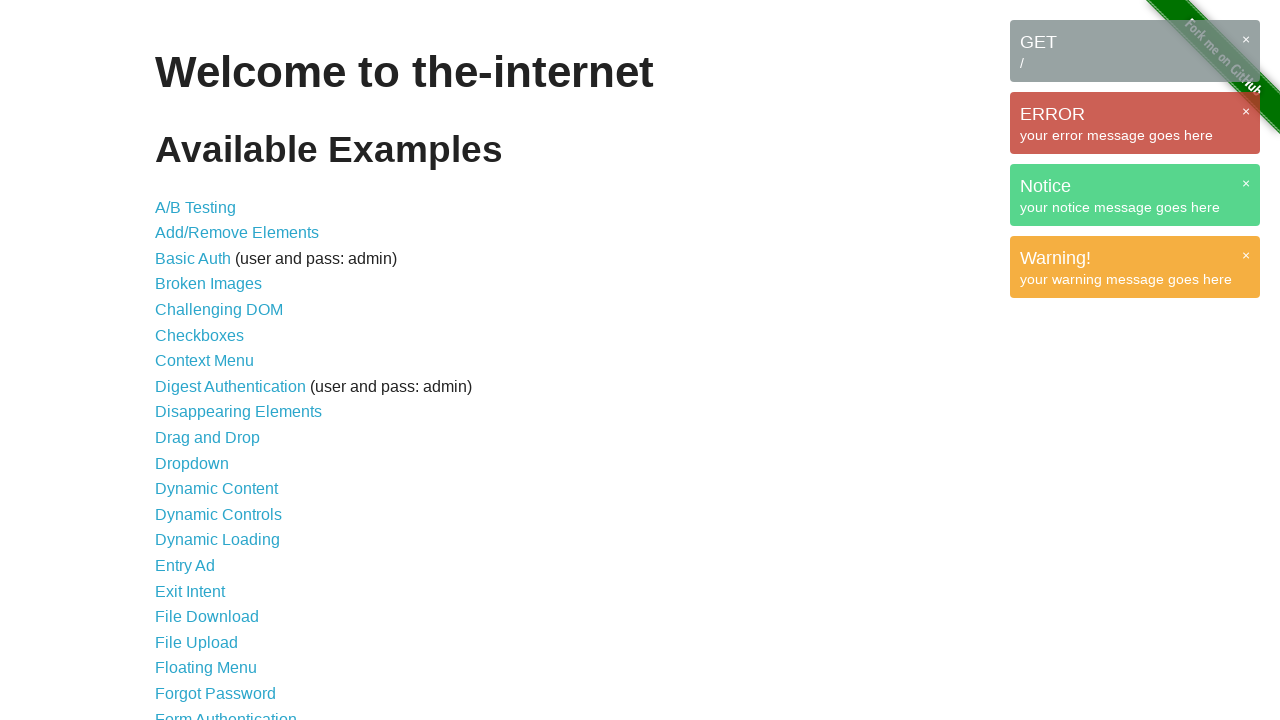